Navigates to the Ajio e-commerce website homepage and verifies it loads successfully.

Starting URL: https://www.ajio.com/

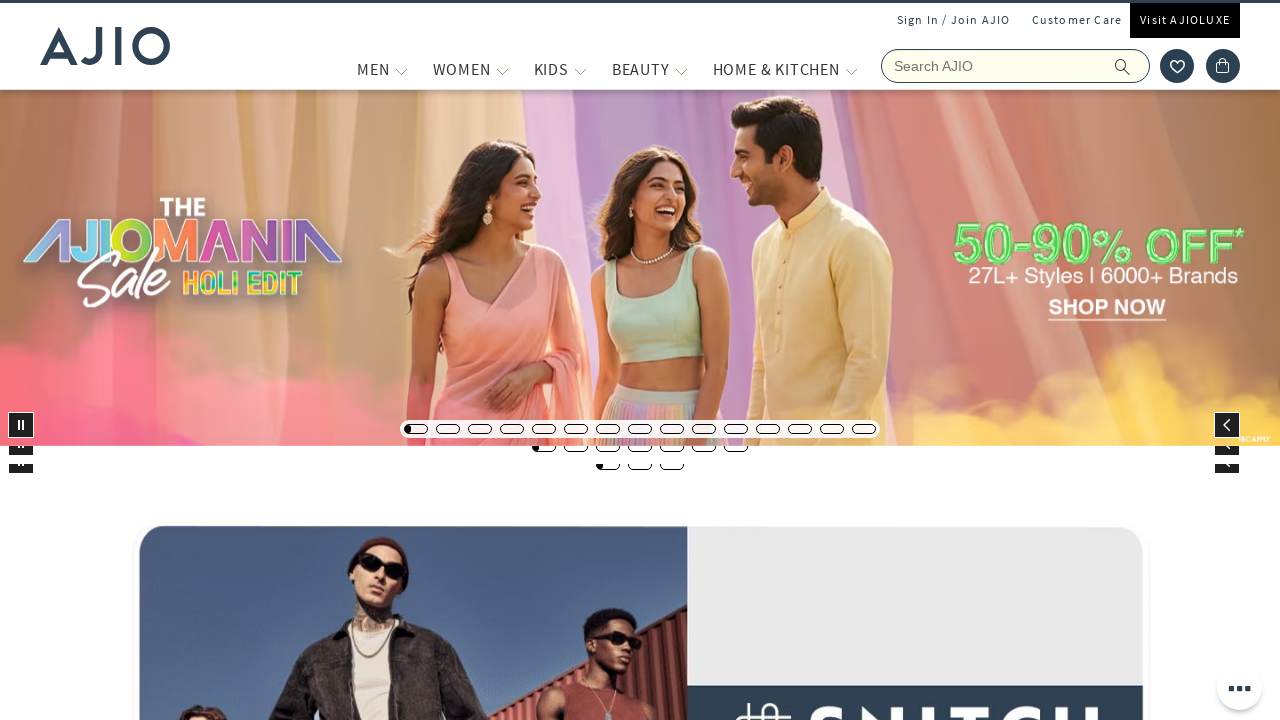

Waited for page DOM content to load
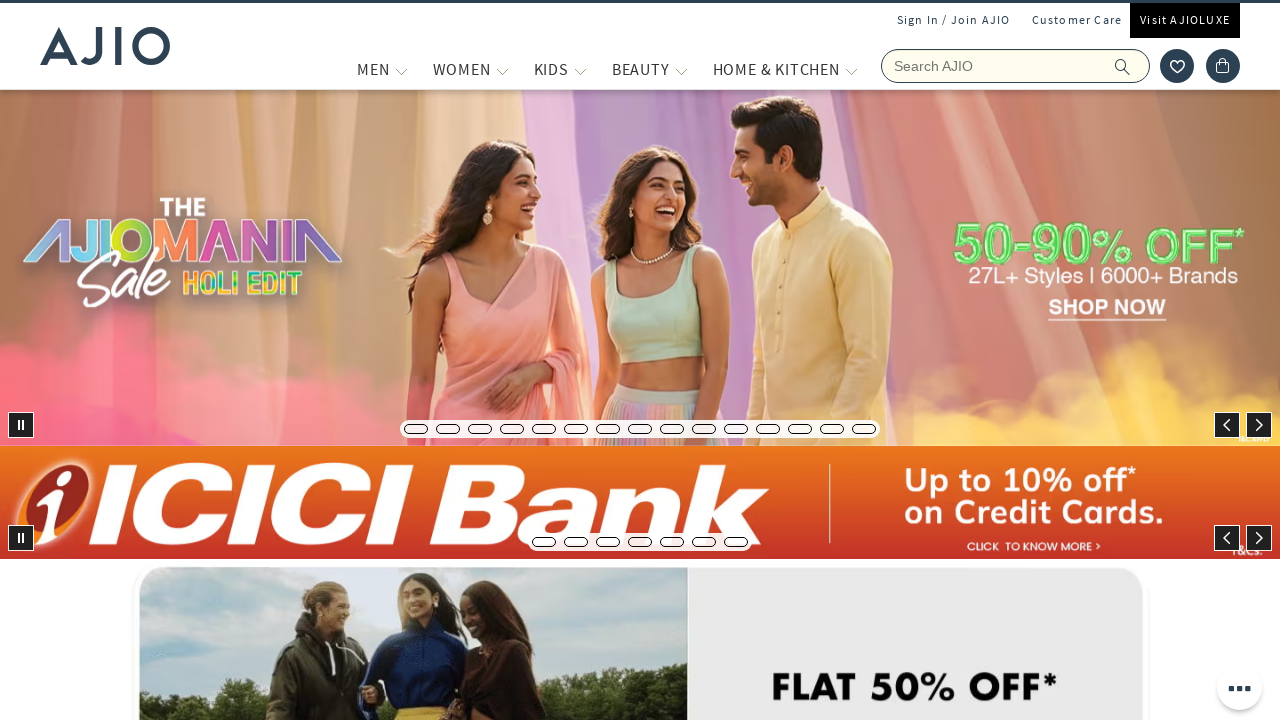

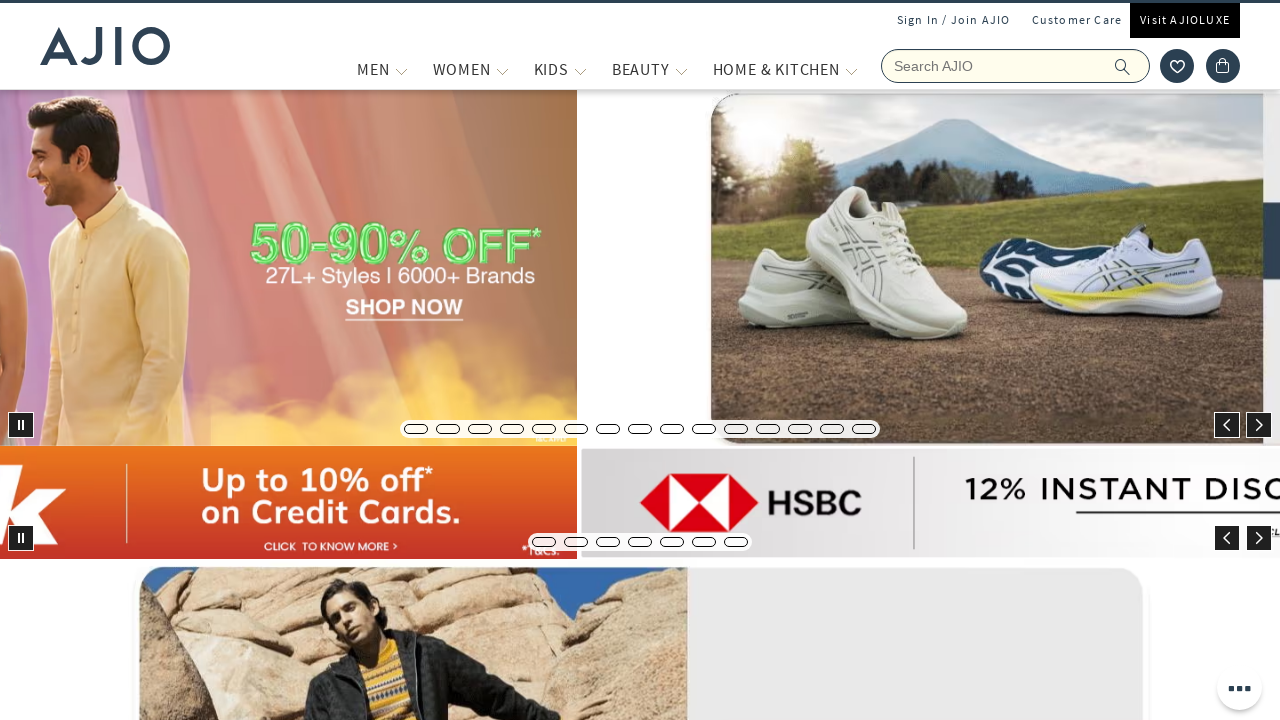